Tests dynamic table functionality by inserting JSON data and verifying it displays correctly in the table

Starting URL: https://testpages.herokuapp.com/styled/tag/dynamic-table.html

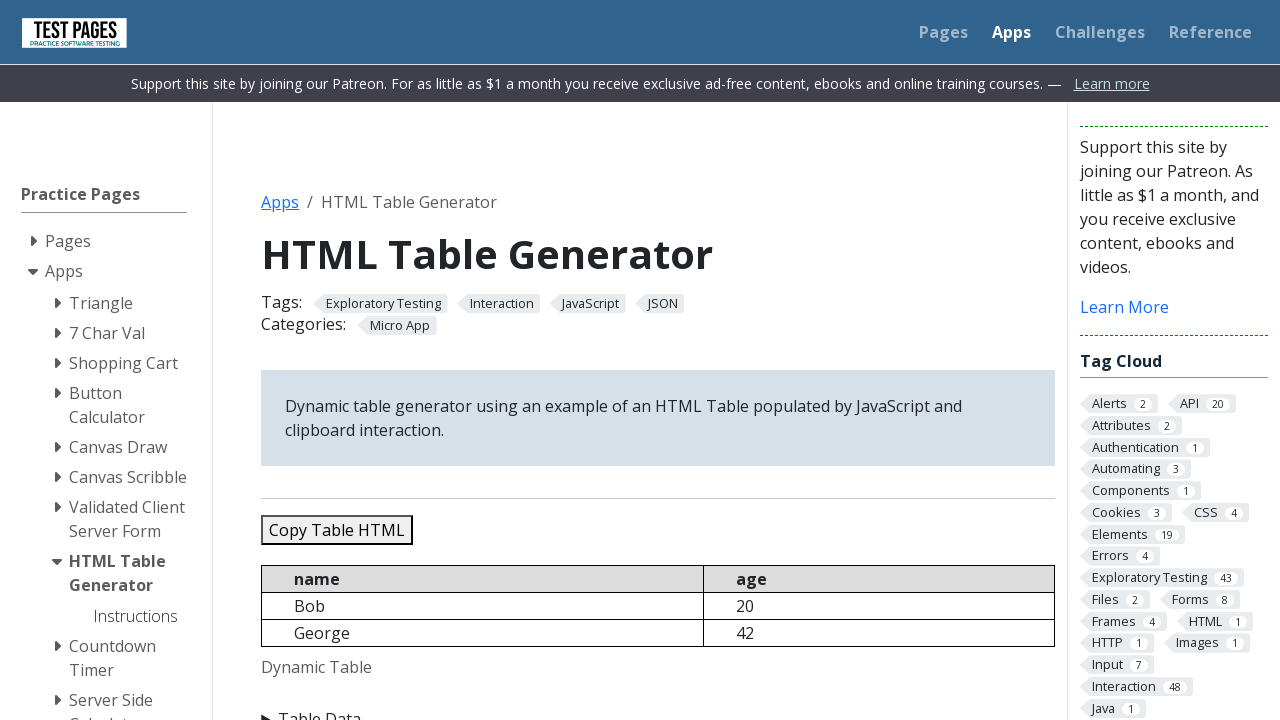

Clicked on Table Data button to expand the input section at (658, 708) on xpath=//summary[text()='Table Data']
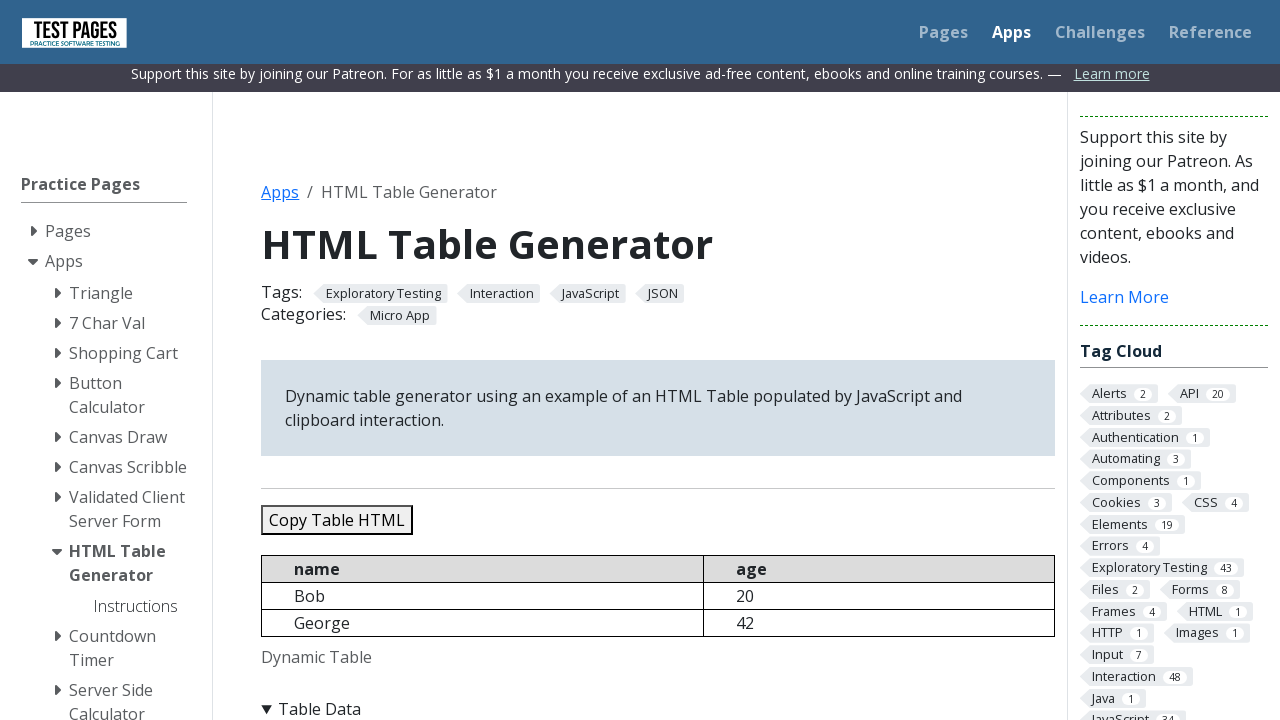

Cleared the JSON data input field on #jsondata
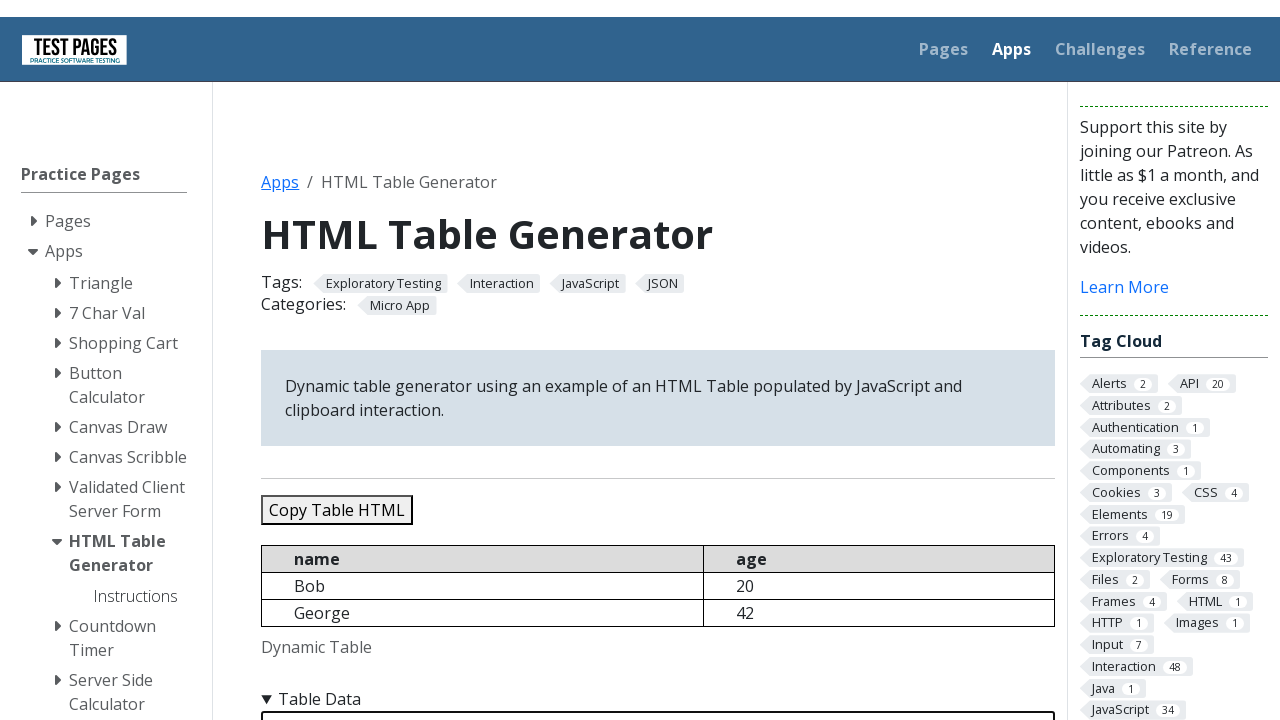

Inserted JSON data with 5 records into the input field on #jsondata
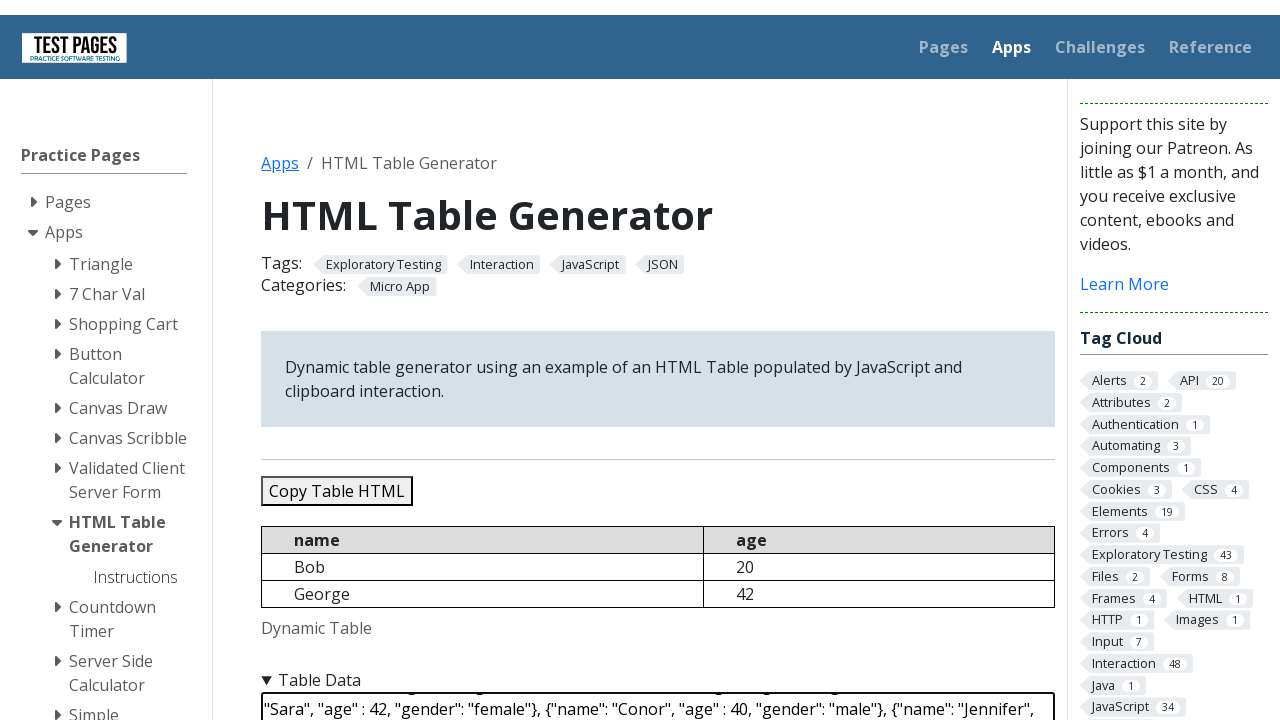

Clicked the Refresh Table button to load the data at (359, 360) on #refreshtable
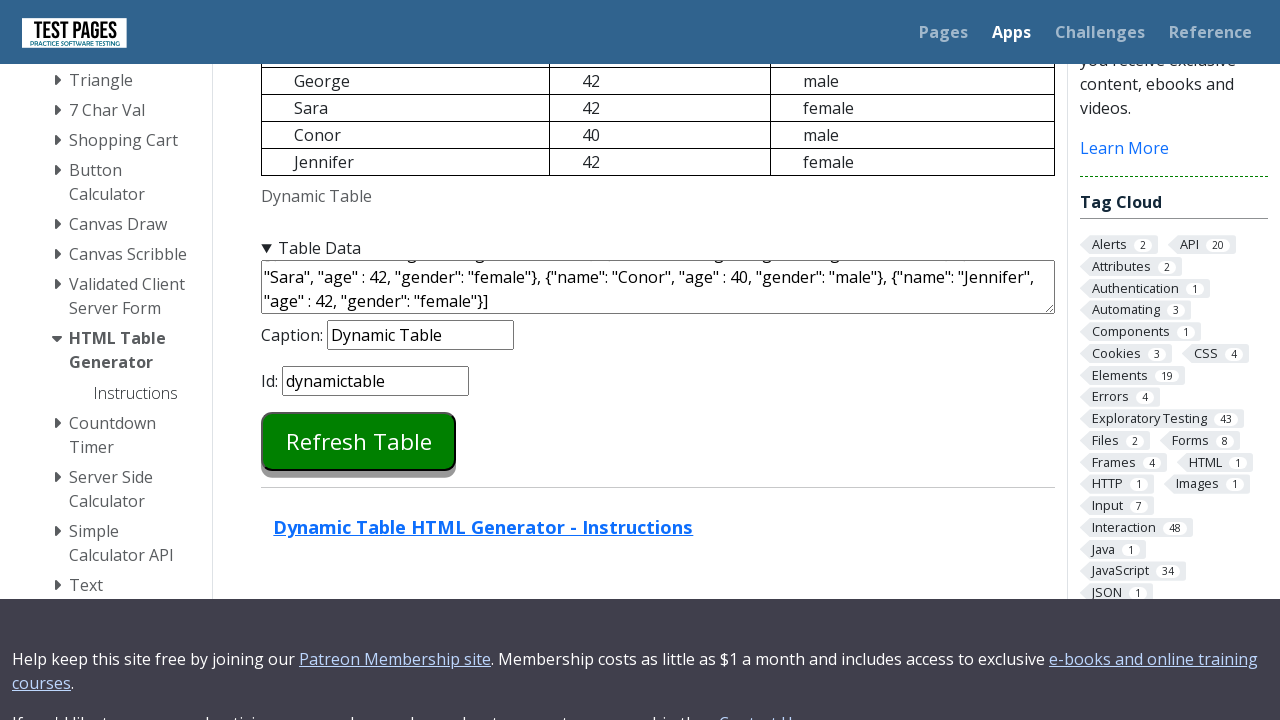

Table loaded and ready
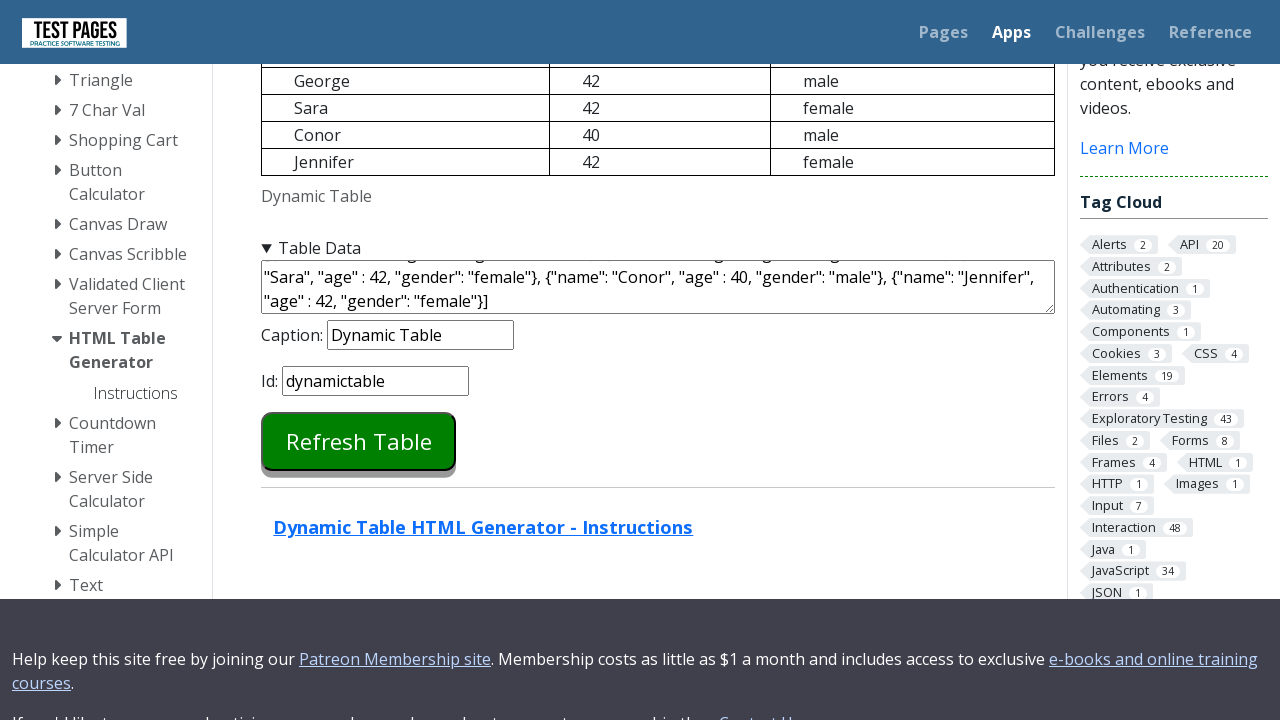

Retrieved table text content for verification
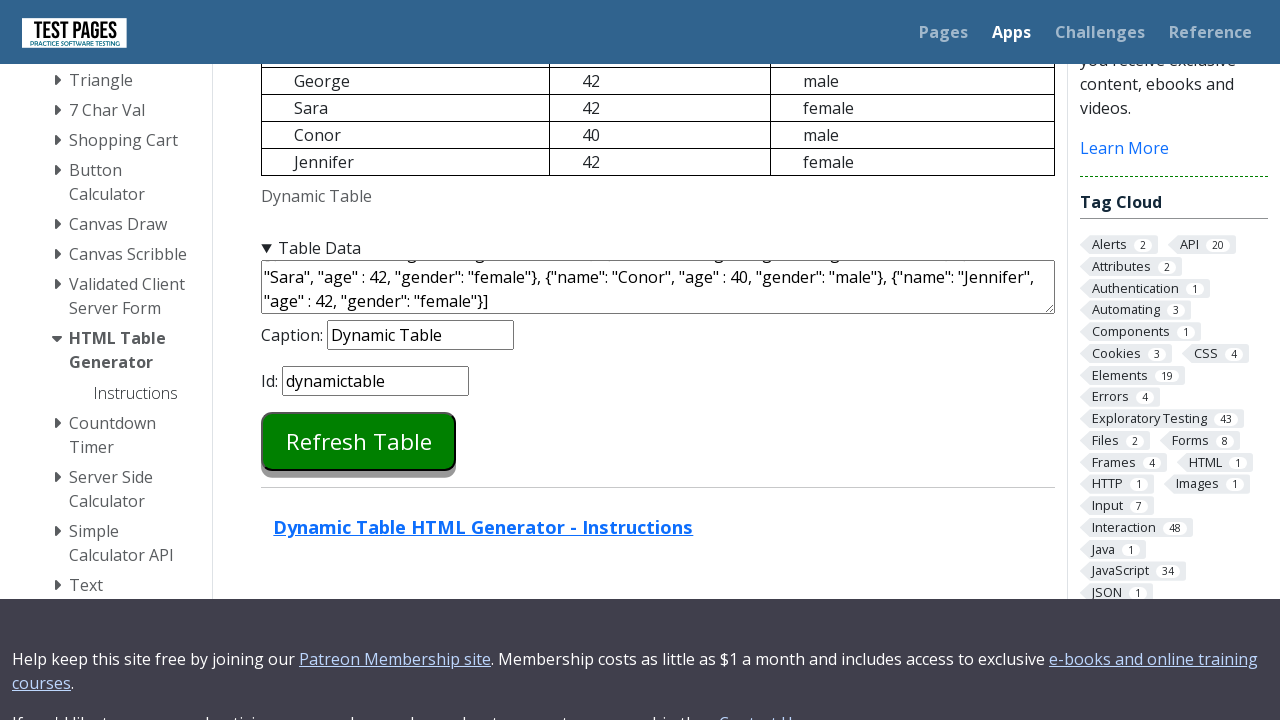

Verified Bob's record (age 20, male) is in the table
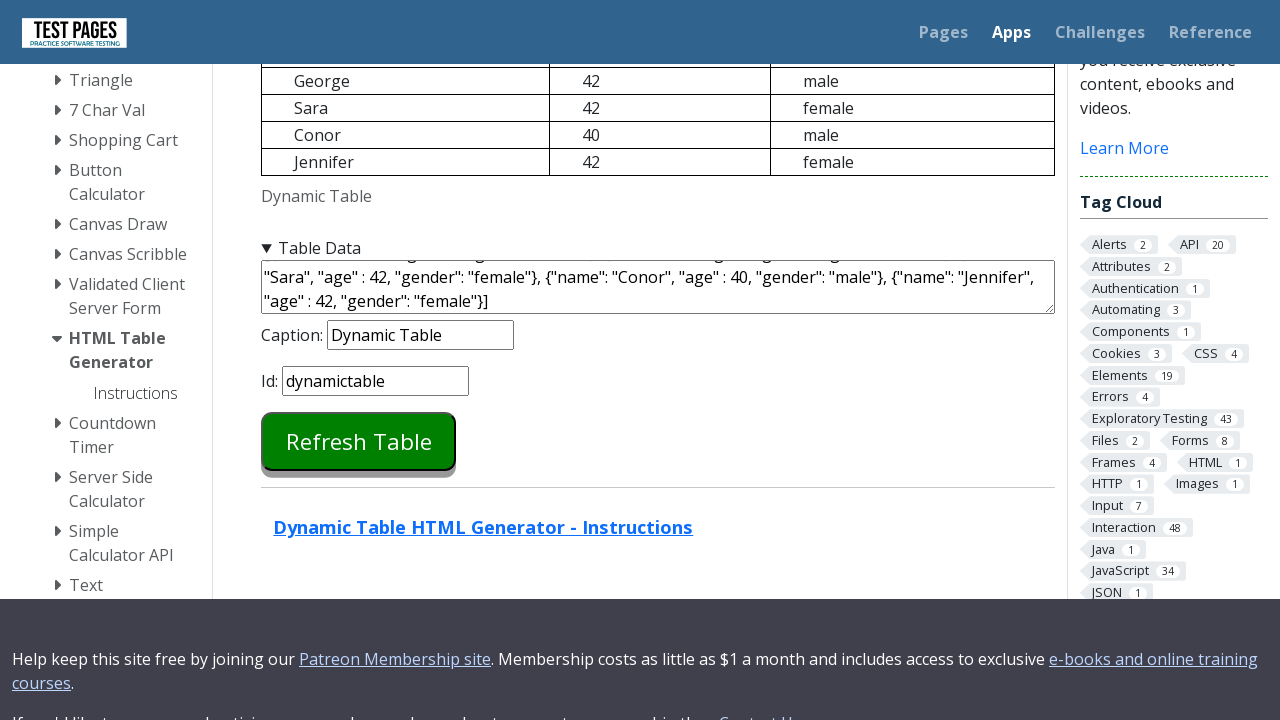

Verified George's record (age 42, male) is in the table
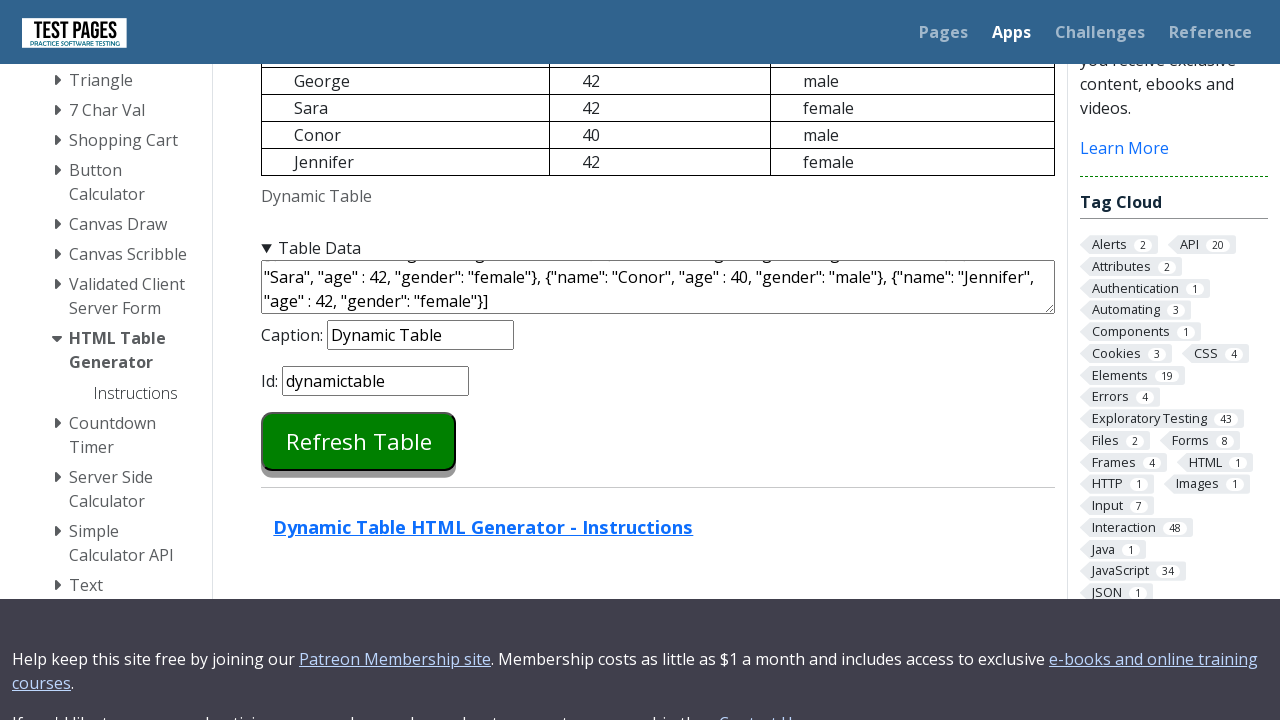

Verified Sara's record (age 42, female) is in the table
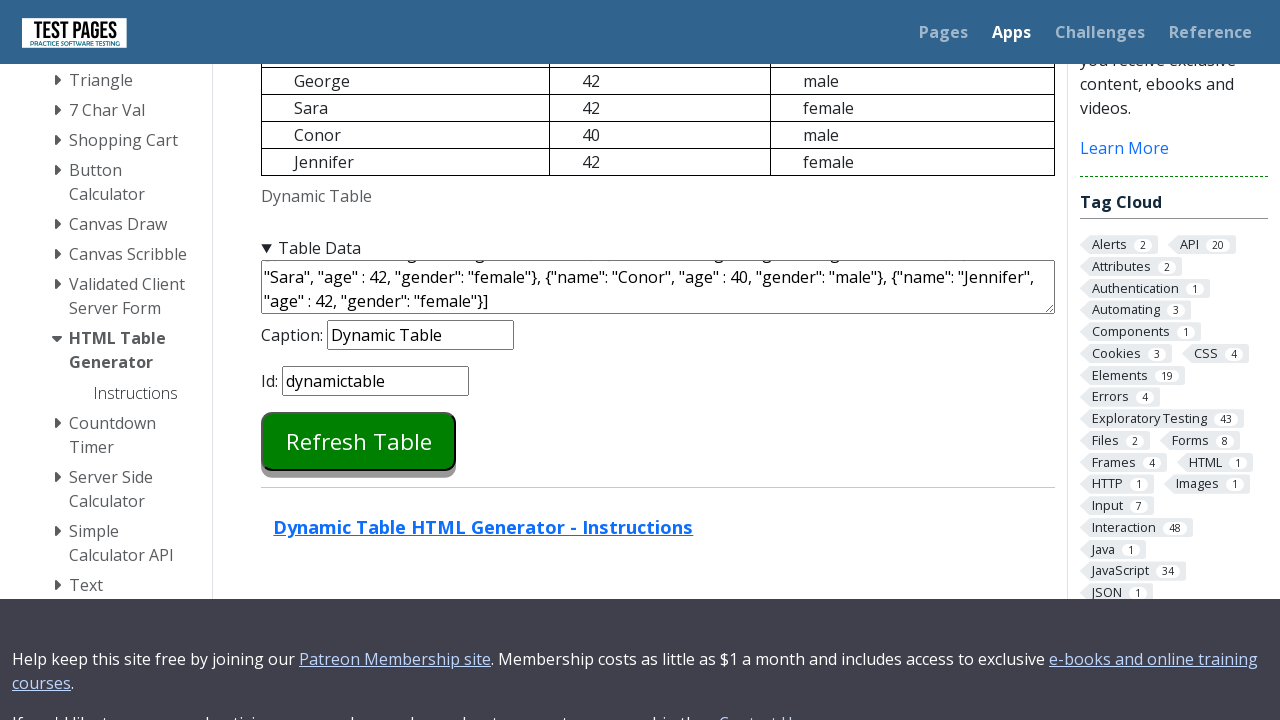

Verified Conor's record (age 40, male) is in the table
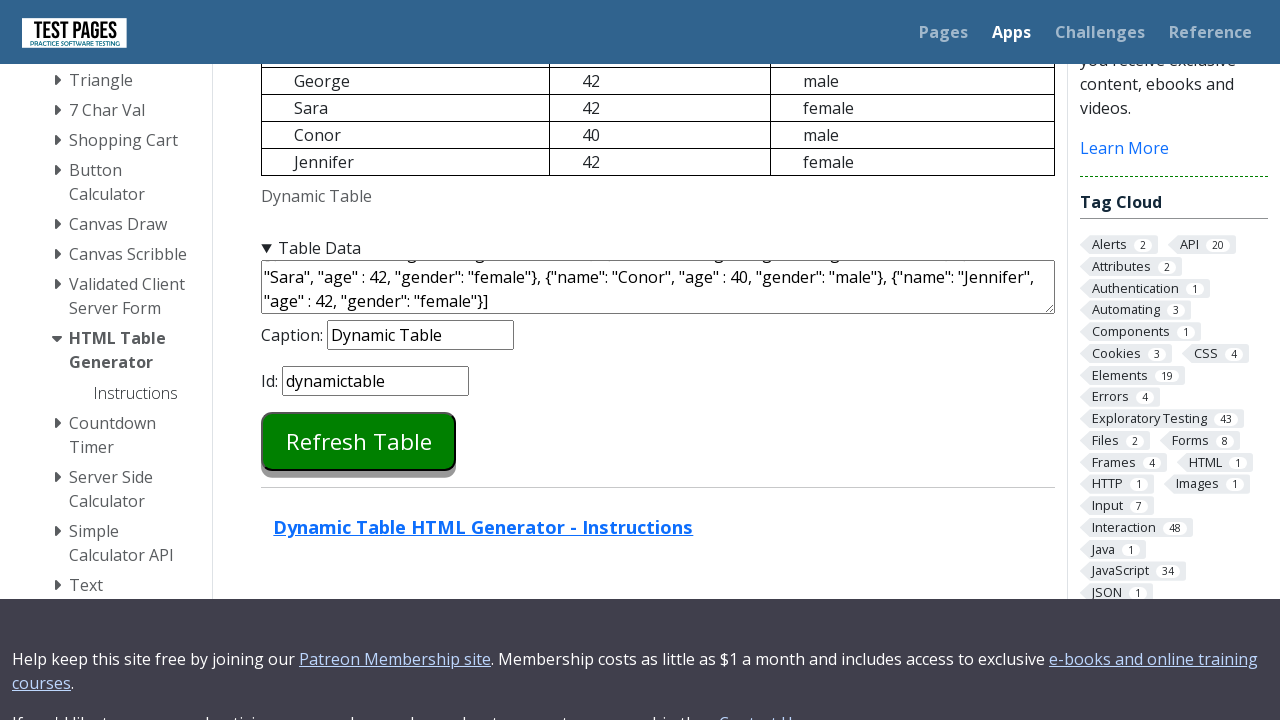

Verified Jennifer's record (age 42, female) is in the table
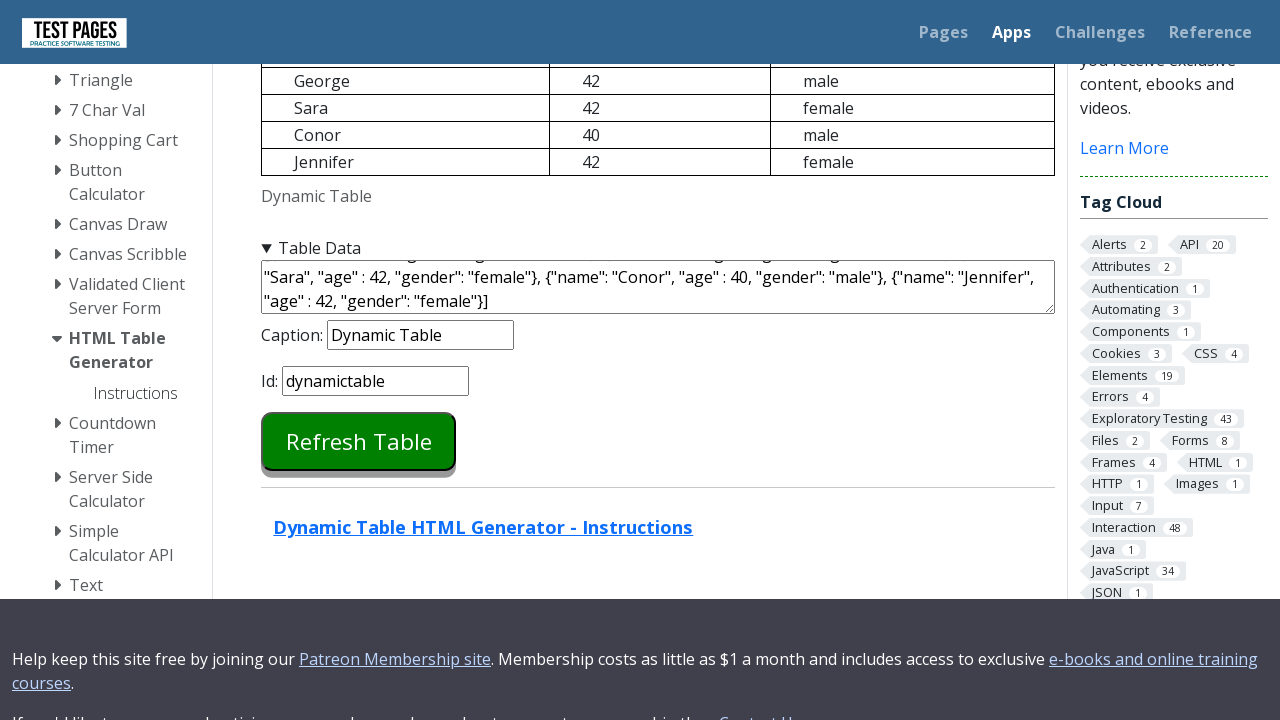

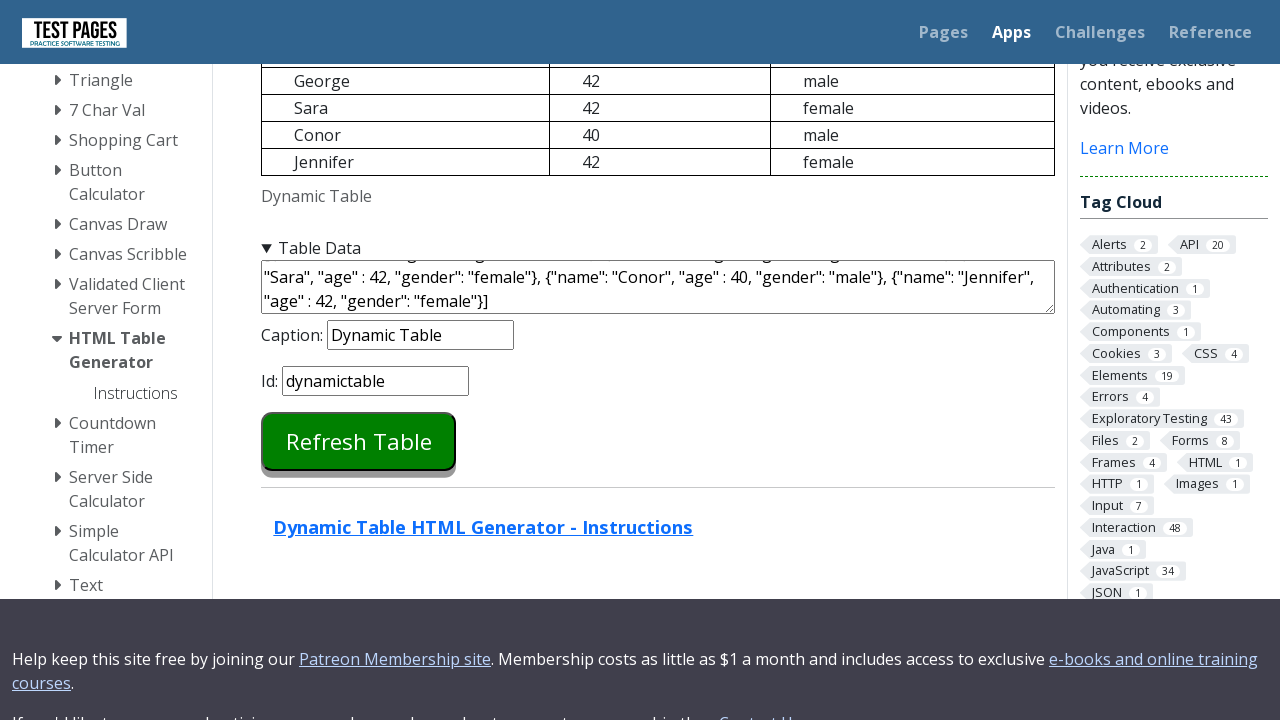